Navigates to the Time and Date world clock page and verifies that the clock element is present and accessible

Starting URL: https://www.timeanddate.com/worldclock/

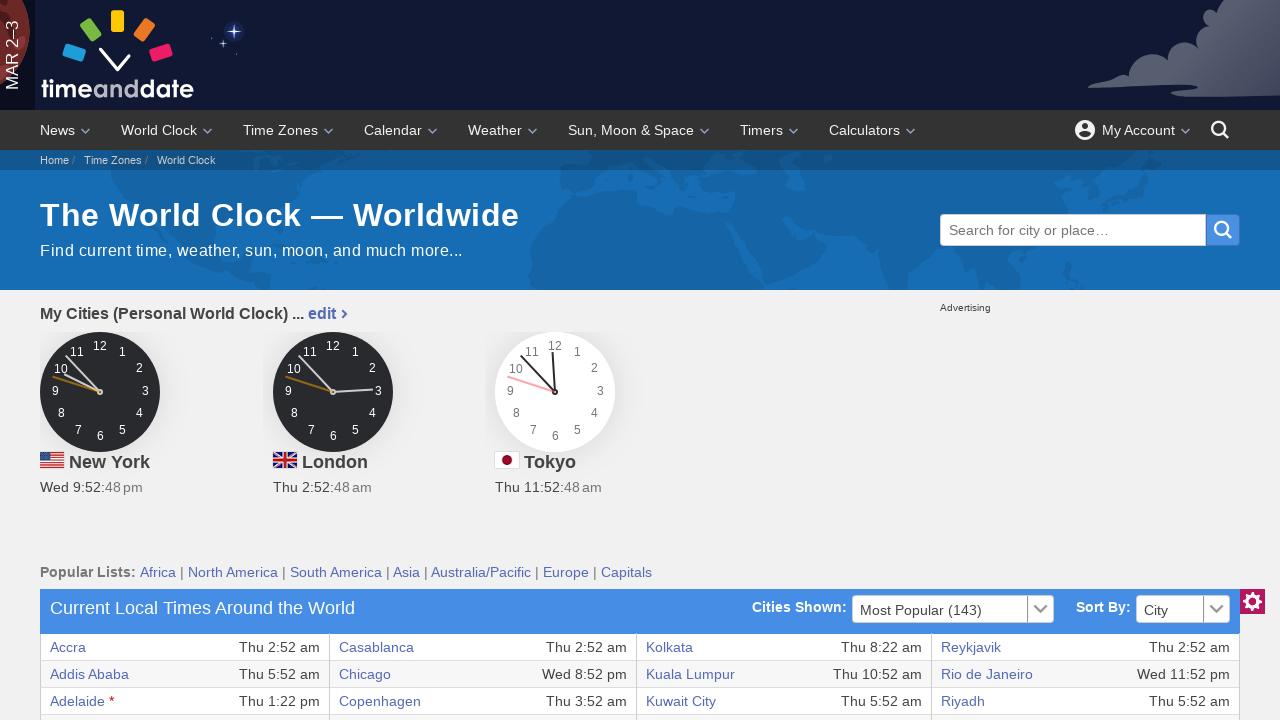

World clock element located and loaded
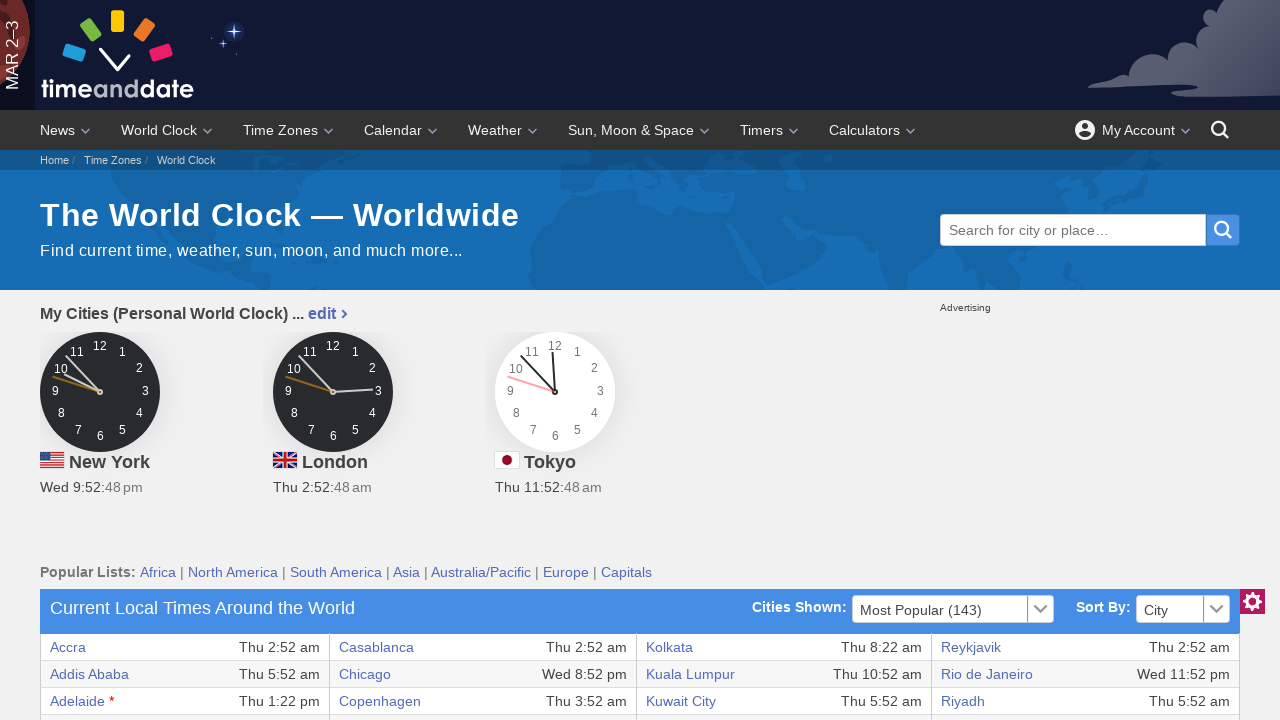

Verified world clock element is visible
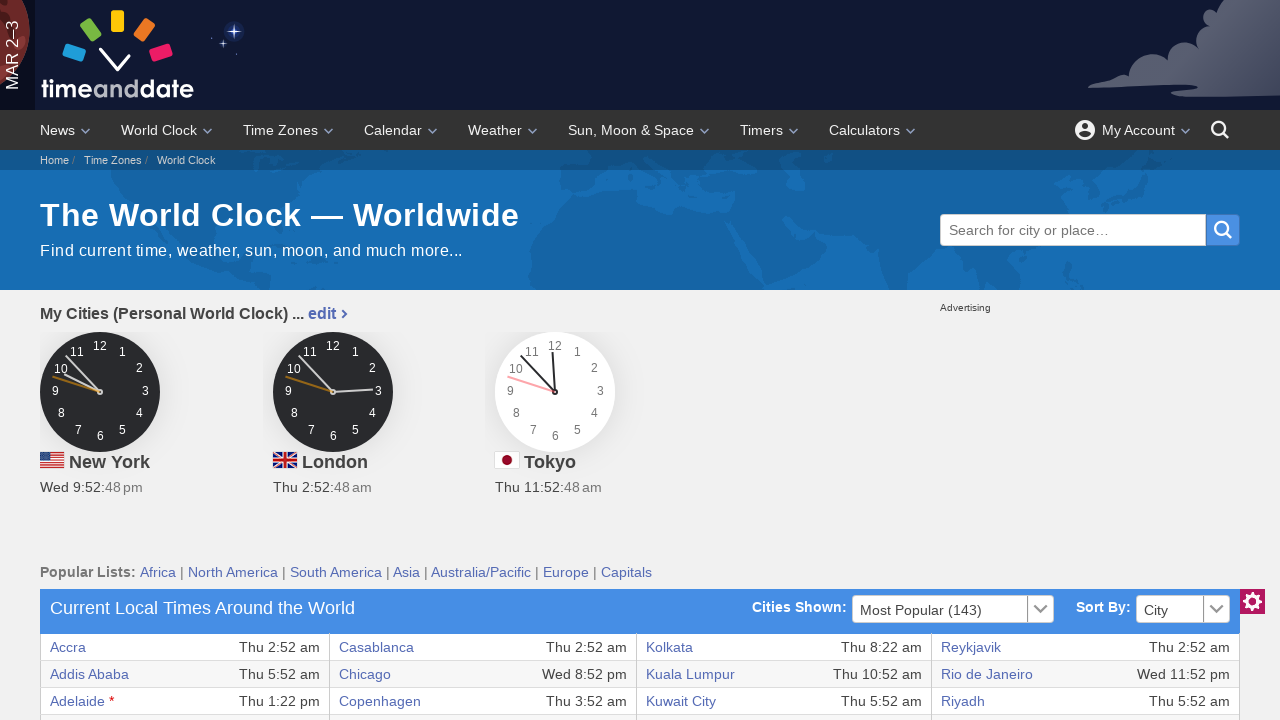

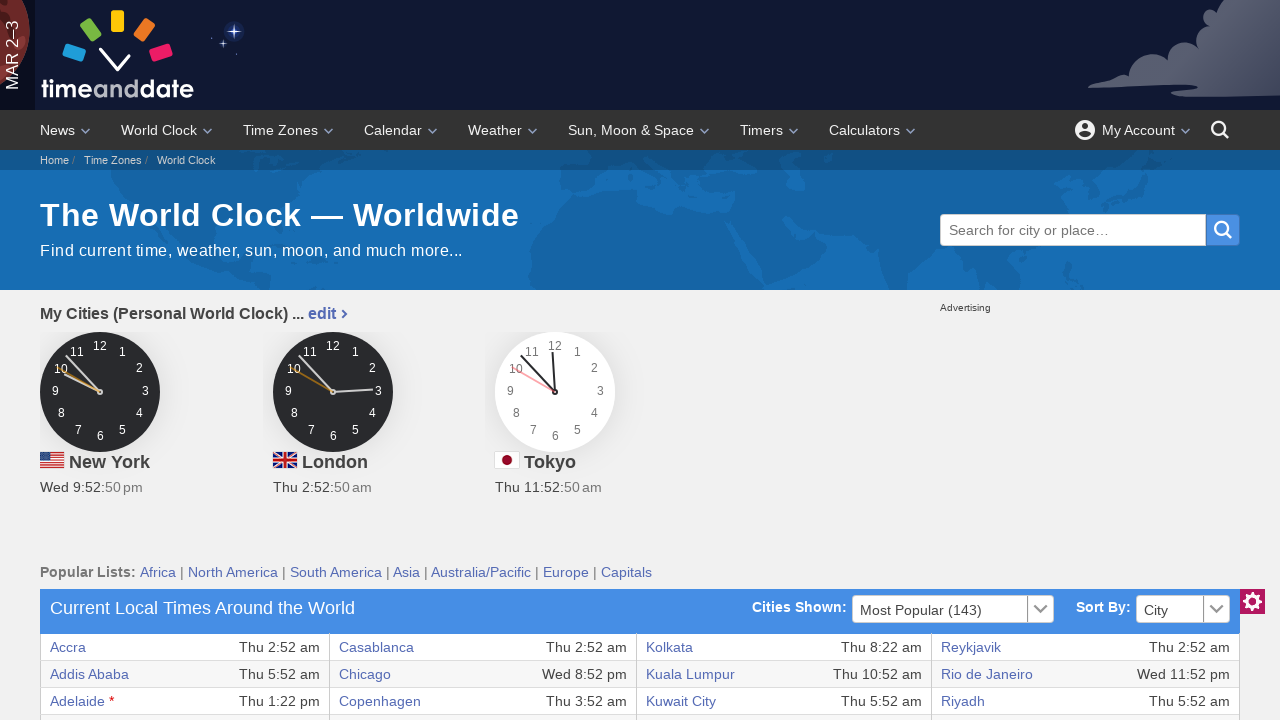